Tests Google Translate voice input functionality by clicking the voice translation button

Starting URL: https://translate.google.com/?sl=en&tl=bn&op=translate

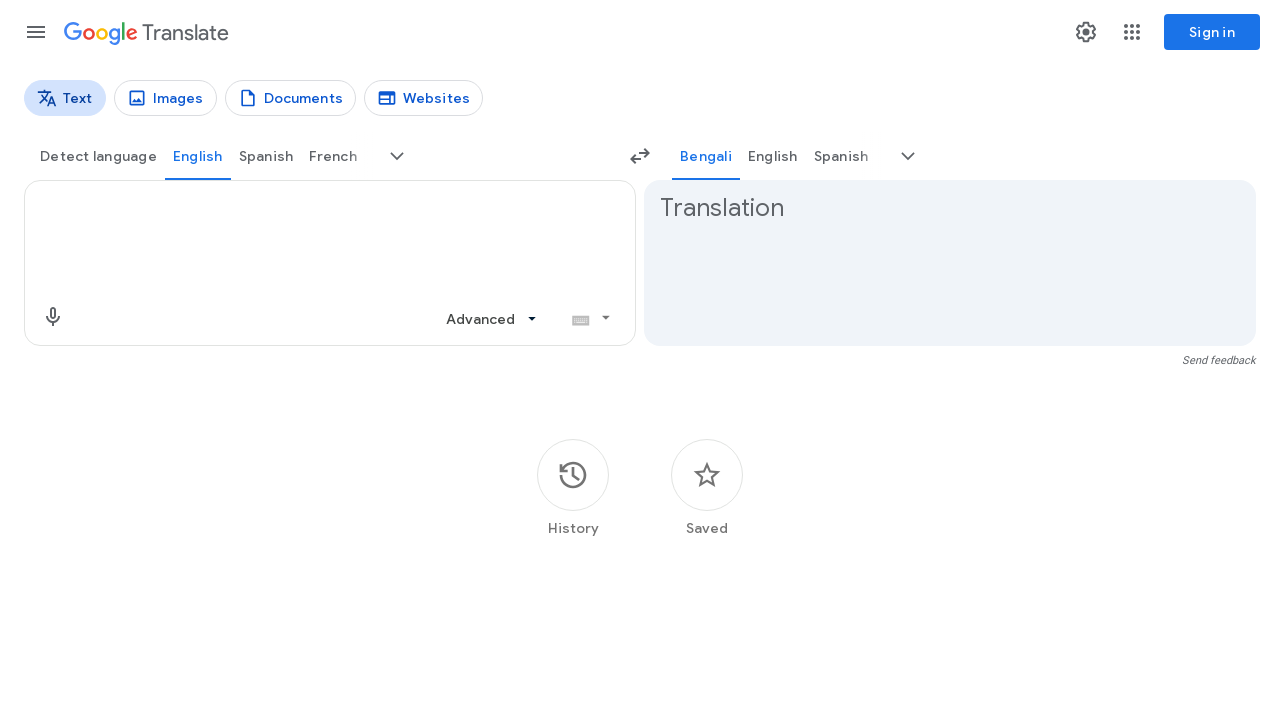

Clicked voice translation button to initiate voice input at (53, 317) on (//button[@aria-label='Translate by voice'])[2]
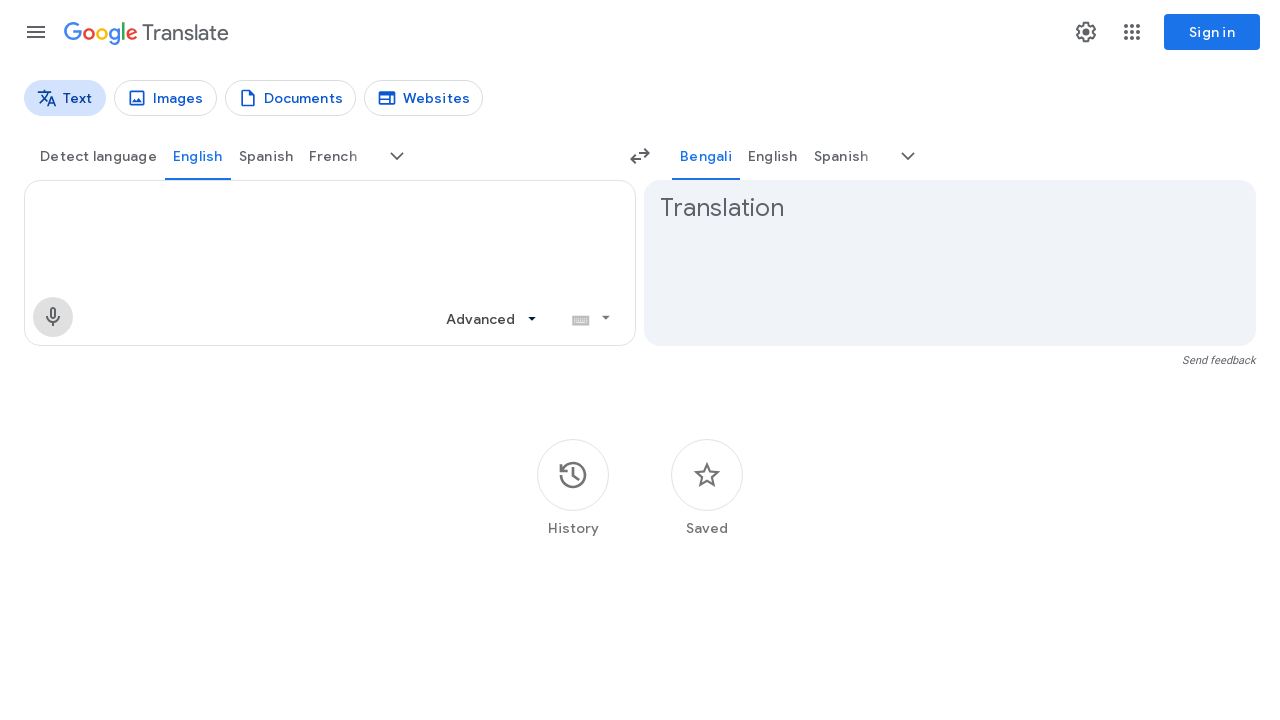

Waited 5 seconds for voice input interface to appear
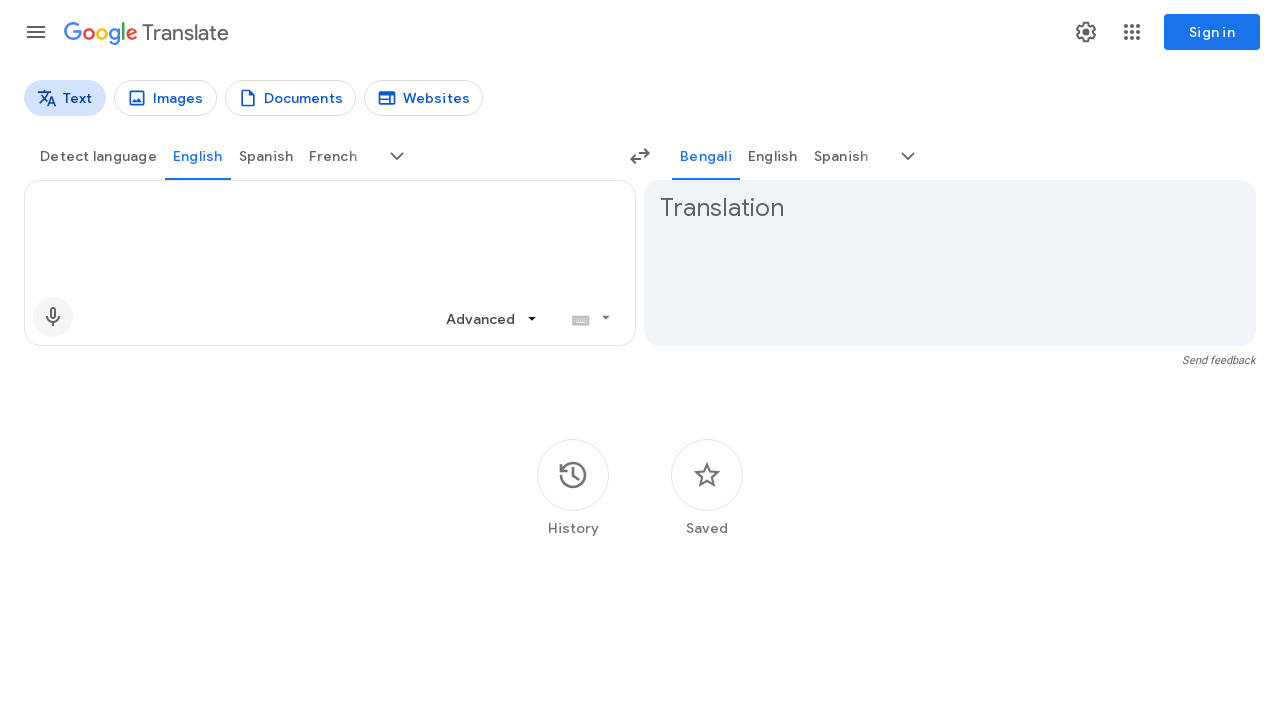

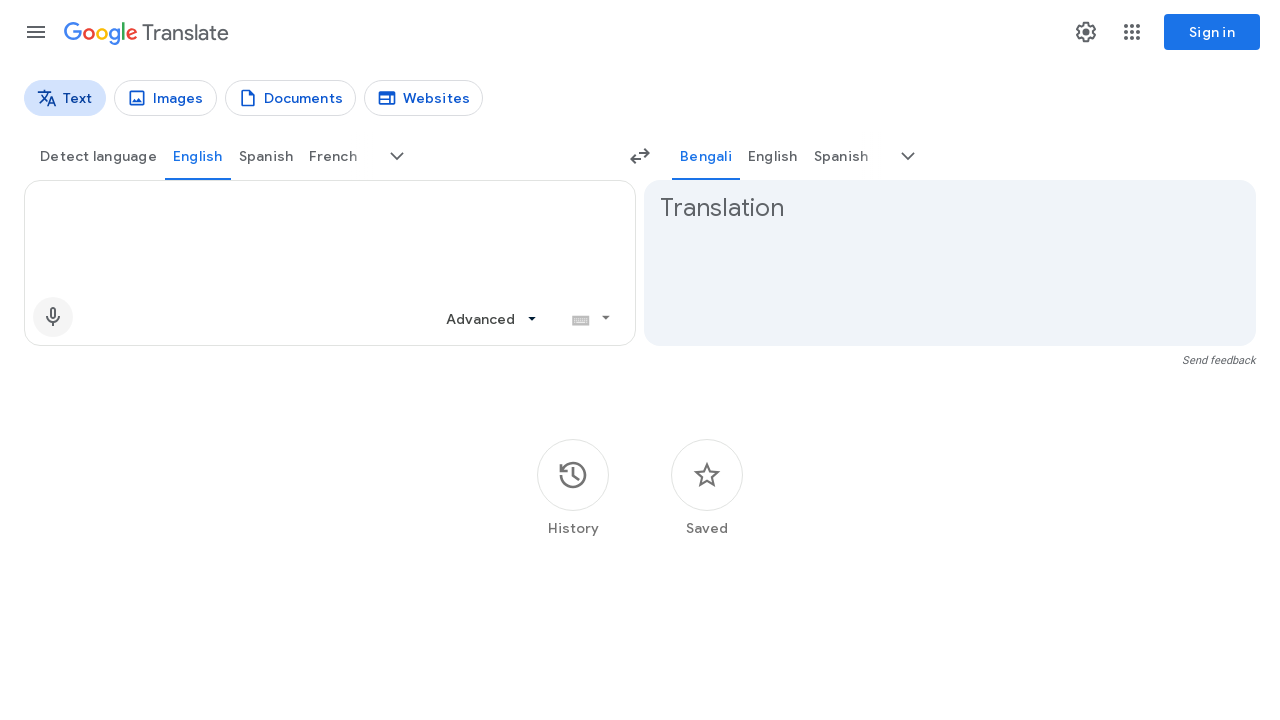